Tests selecting from an old-style HTML select menu by text

Starting URL: https://demoqa.com/select-menu

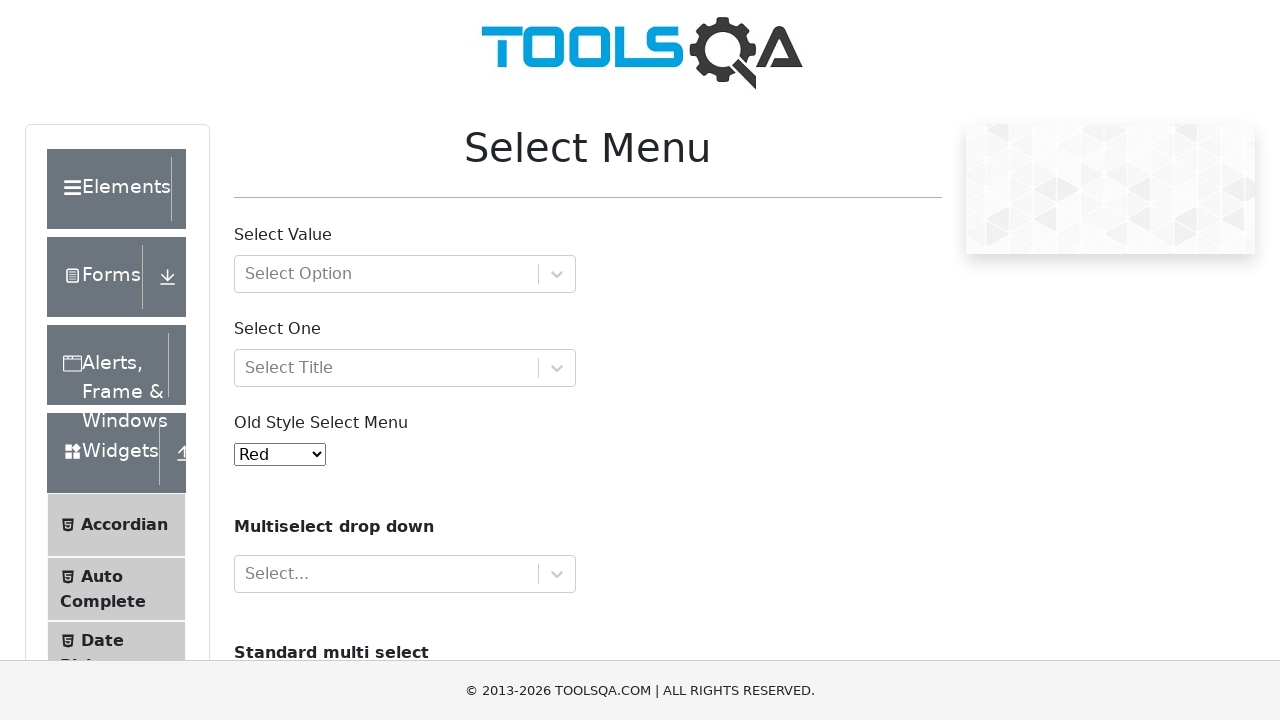

Navigated to select menu demo page
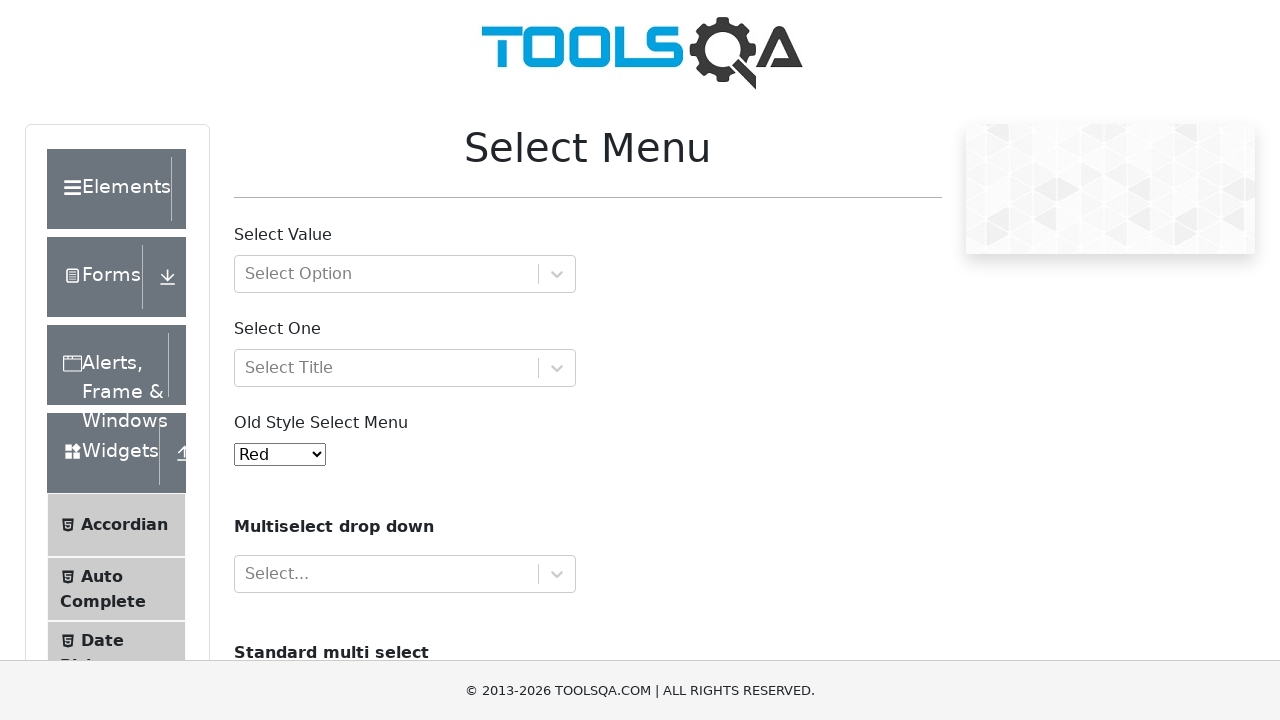

Selected 'Blue' from old-style select menu by text on #oldSelectMenu
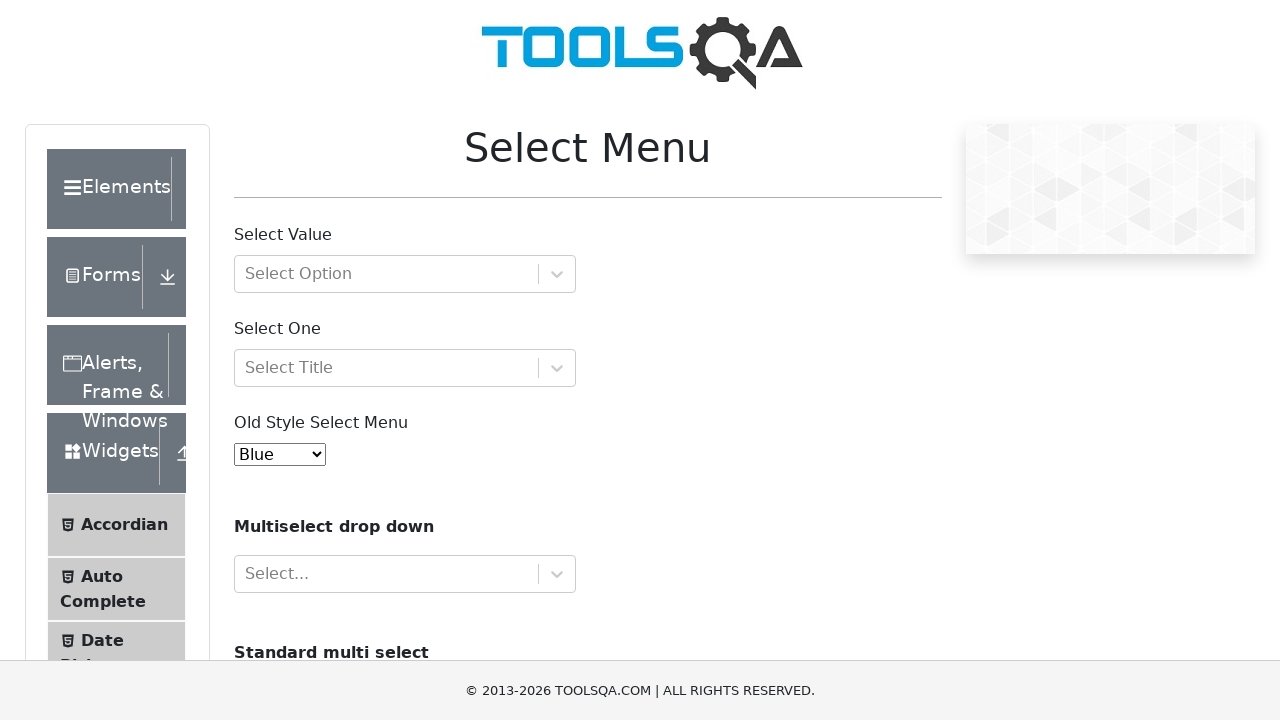

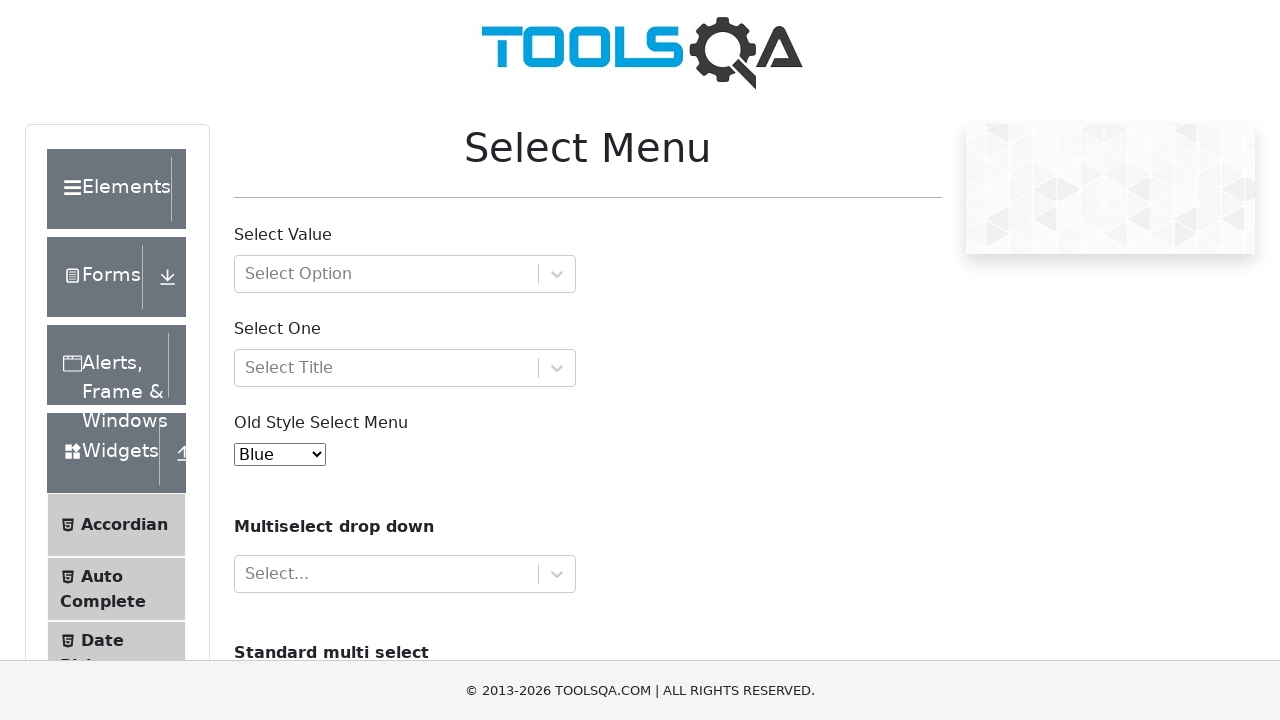